Tests a counter functionality by clicking increment and reset buttons and verifying the counter value changes correctly.

Starting URL: https://osstep.github.io/assertion_tohavetext

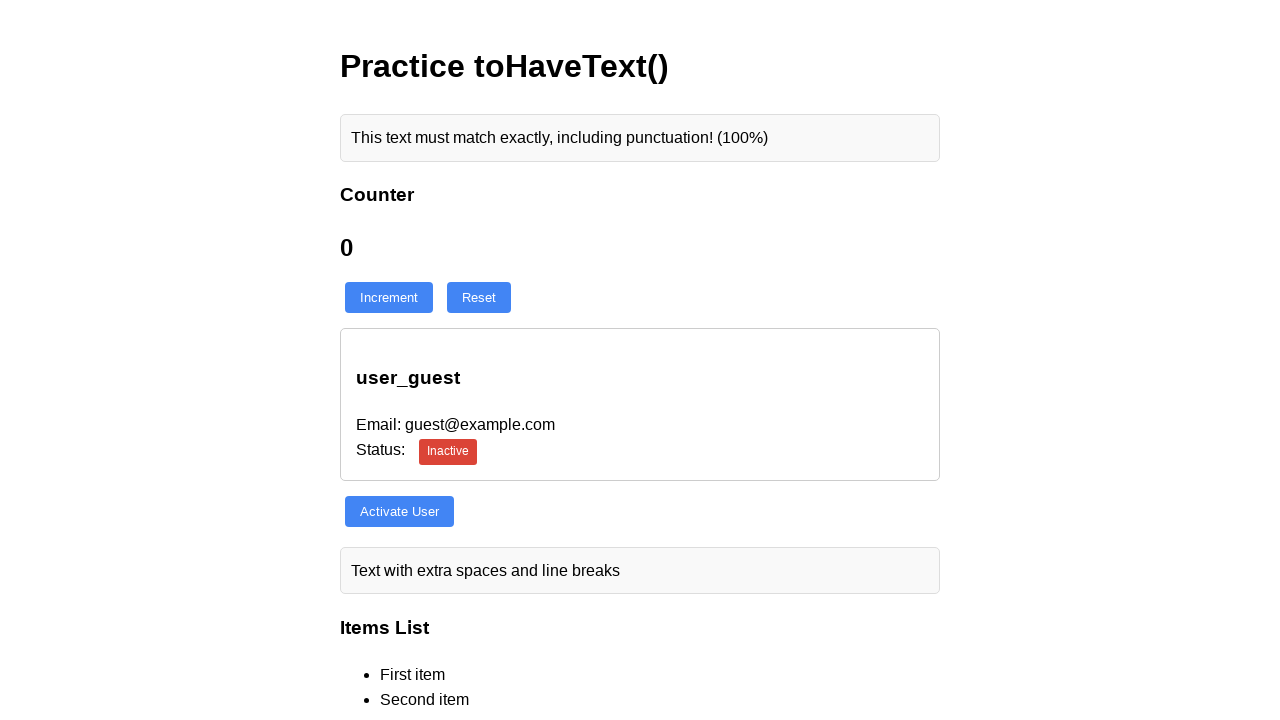

Verified initial counter value is '0'
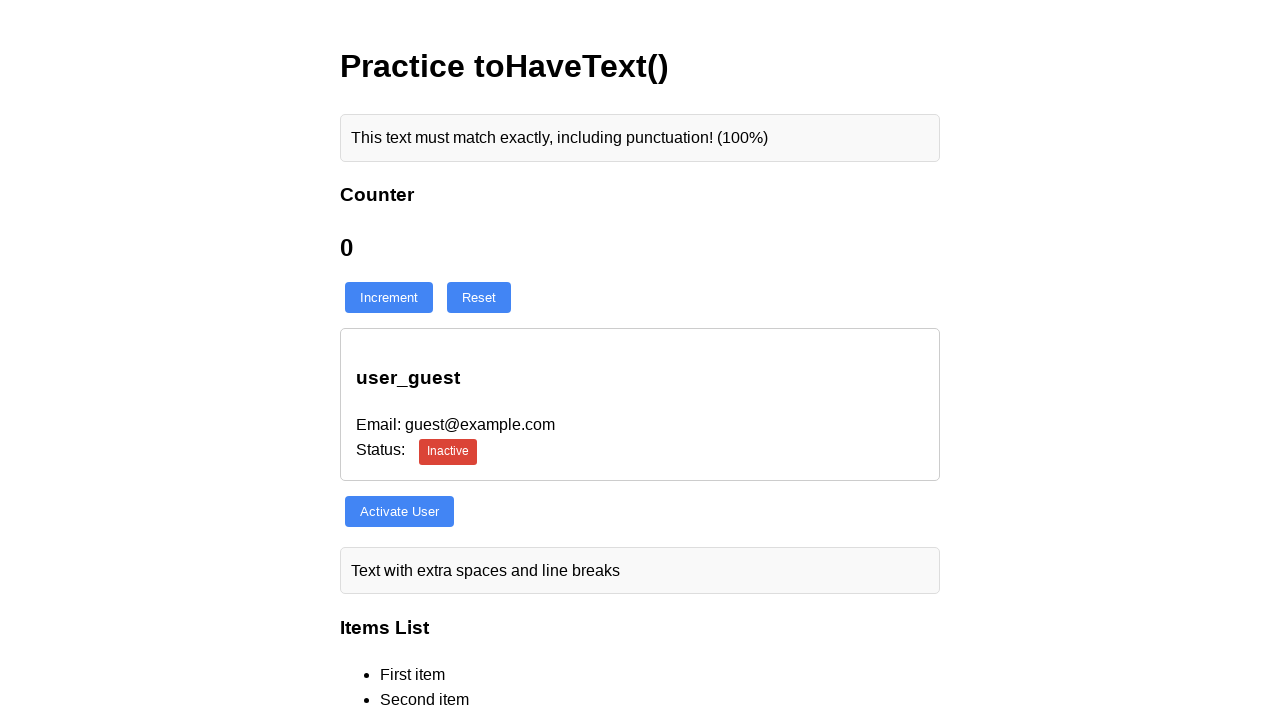

Clicked increment button at (389, 298) on #increment
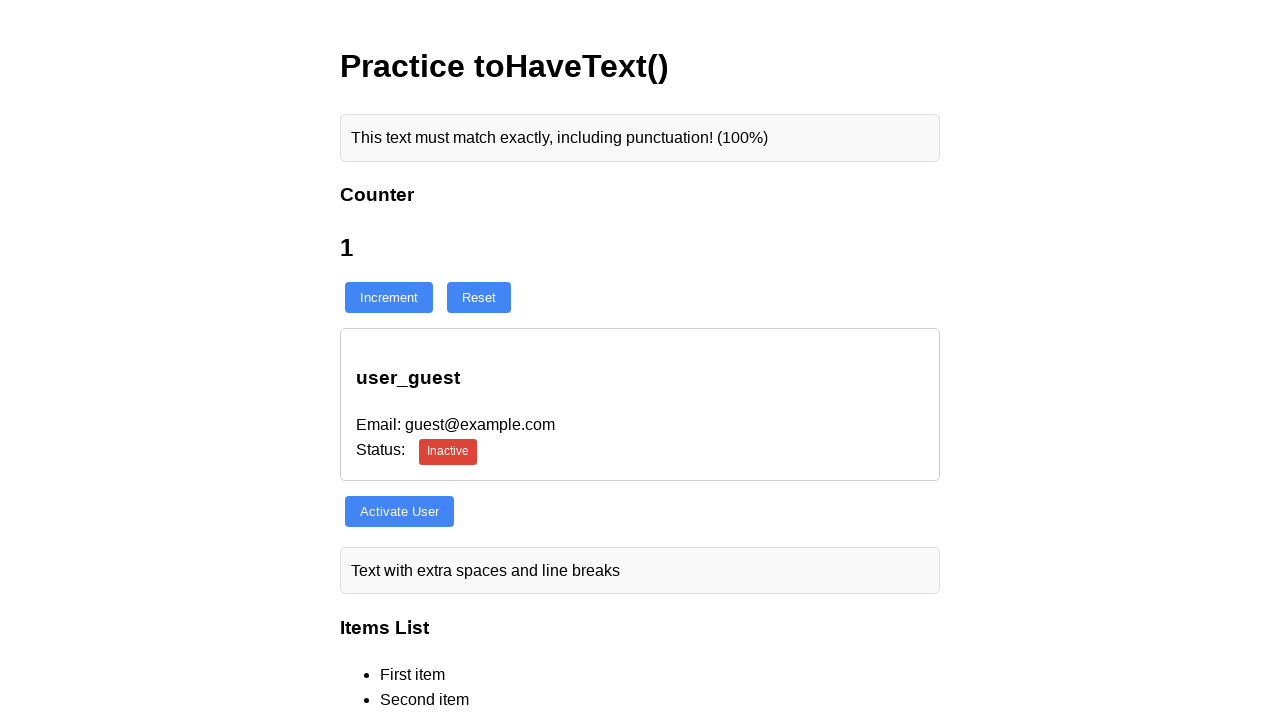

Verified counter value changed to '1'
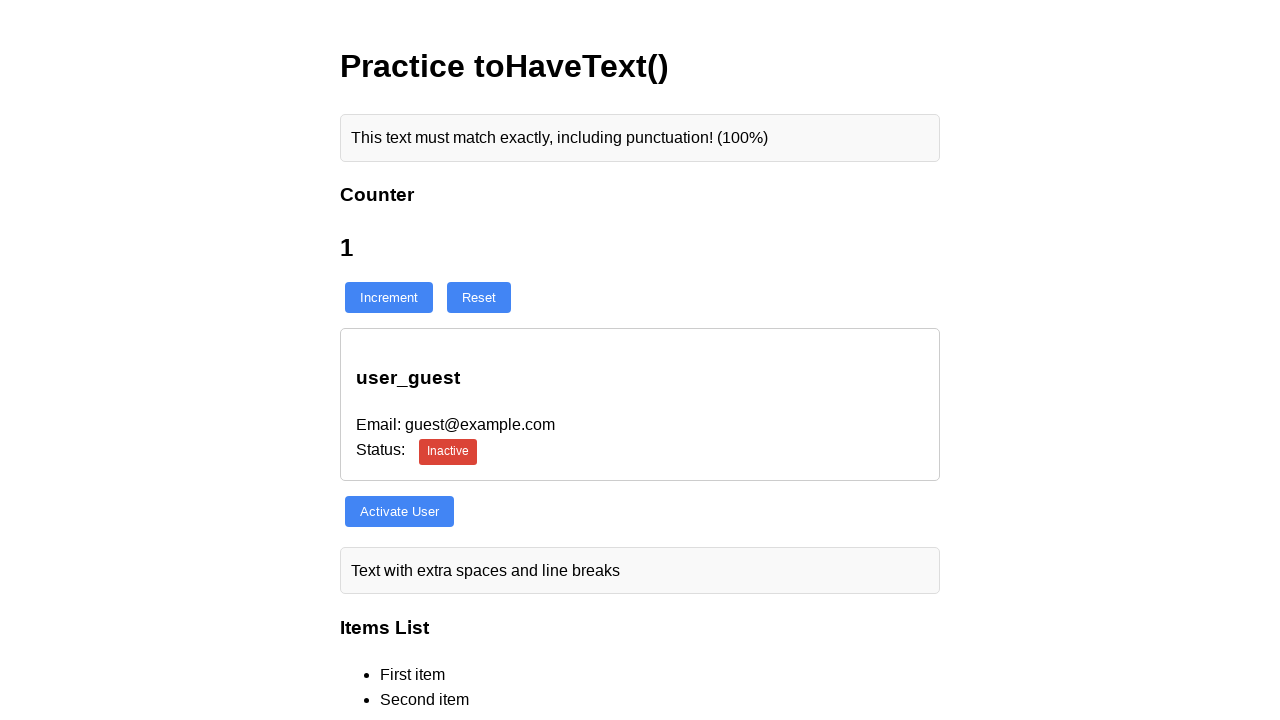

Clicked reset button at (479, 298) on #reset
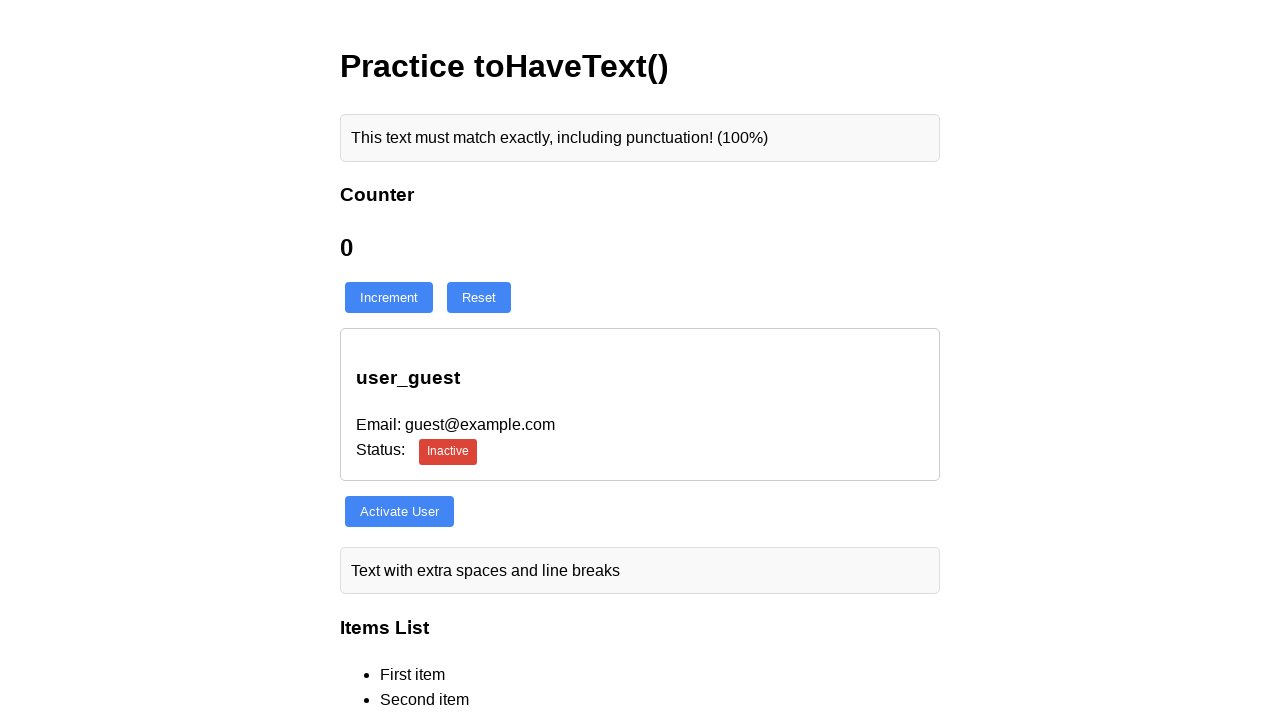

Verified counter value reset to '0'
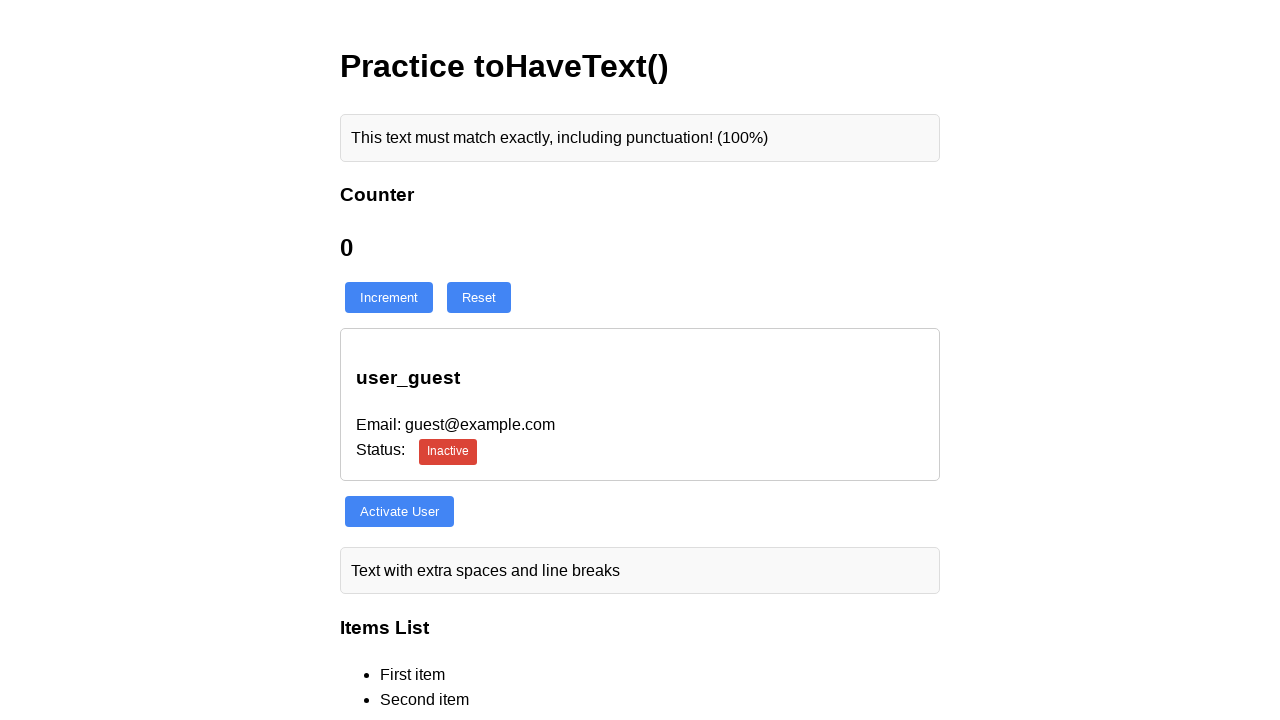

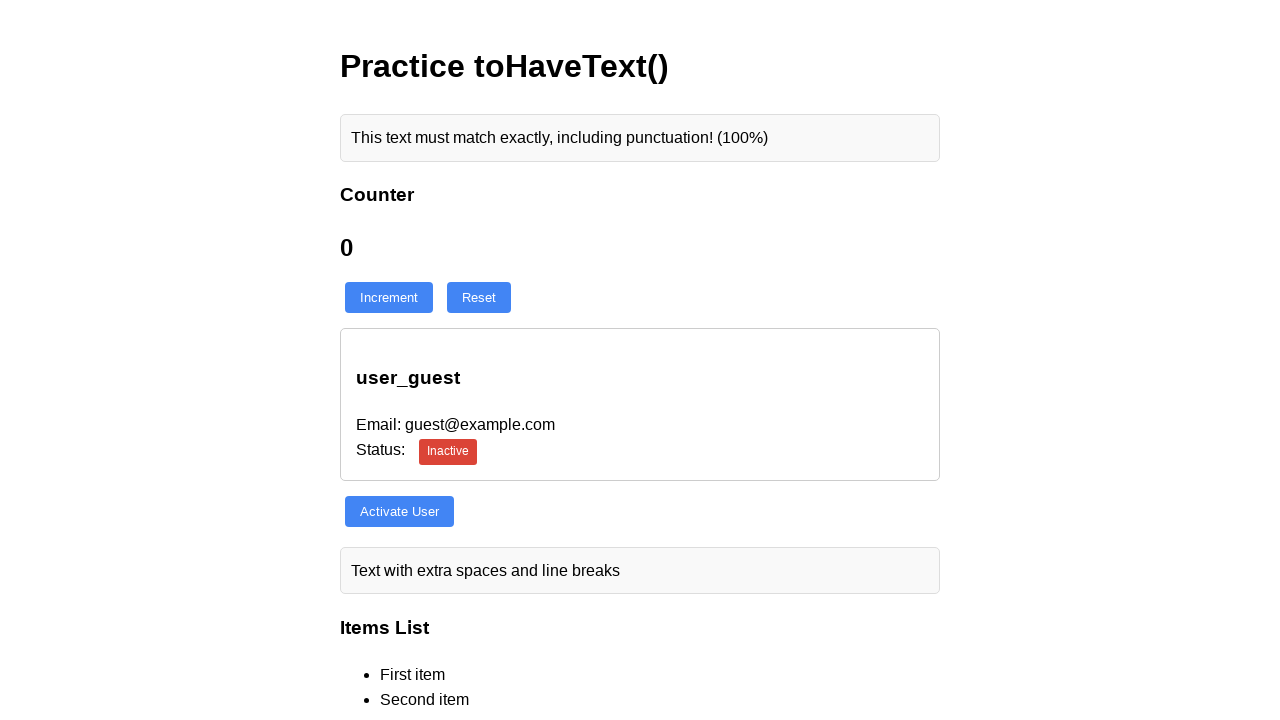